Tests window handle switching using a reusable method approach - clicks link to open new tab and verifies the new window title

Starting URL: https://the-internet.herokuapp.com/windows

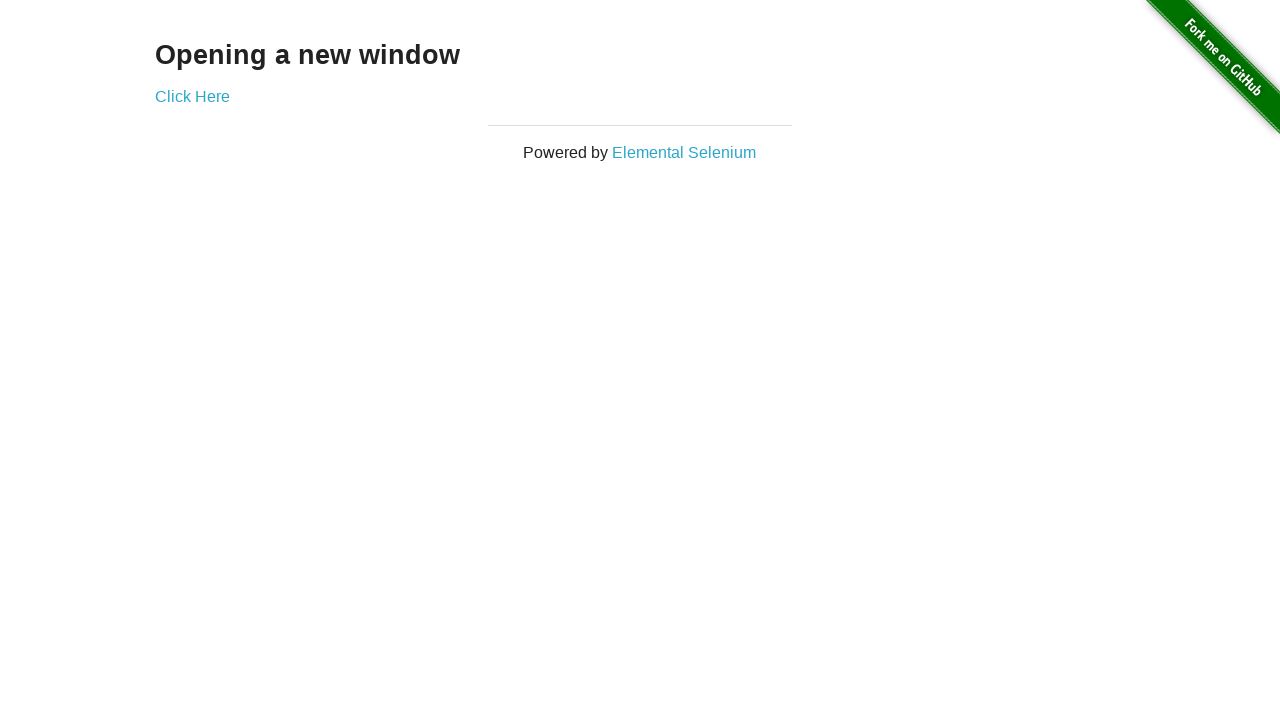

Clicked 'Click Here' link to open new window at (192, 96) on text=Click Here
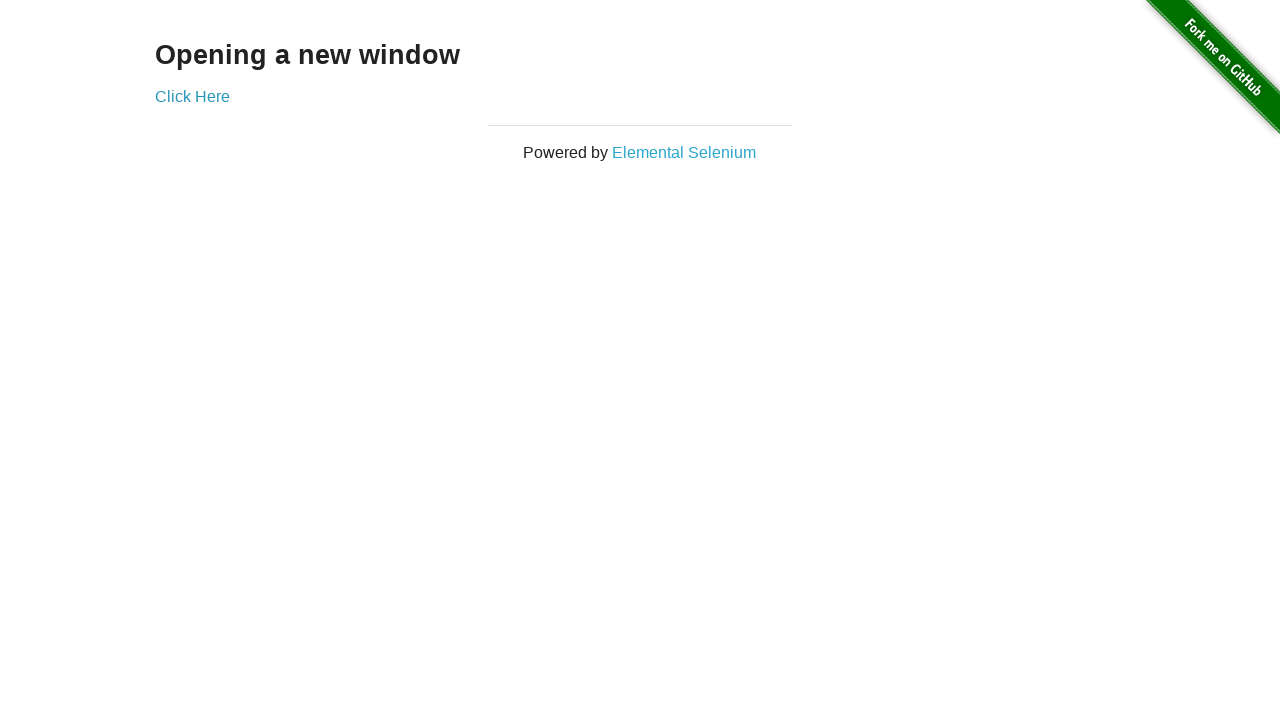

Captured new page/window handle
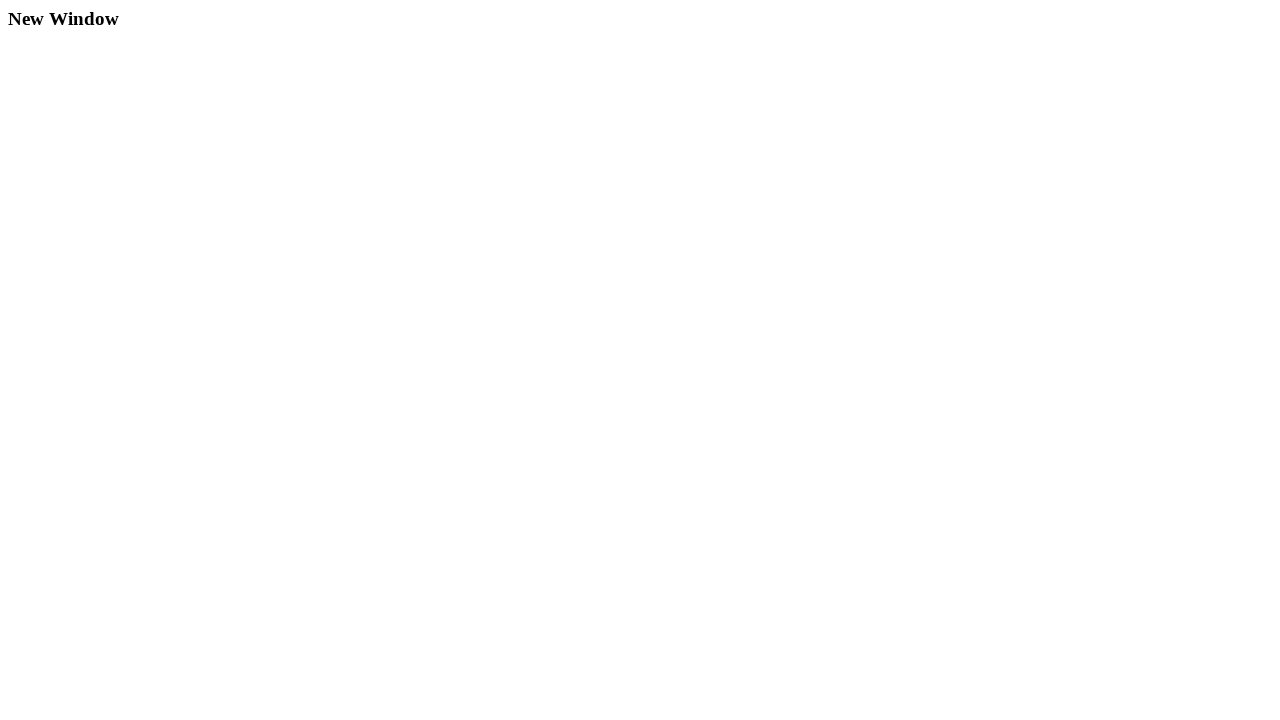

New window finished loading
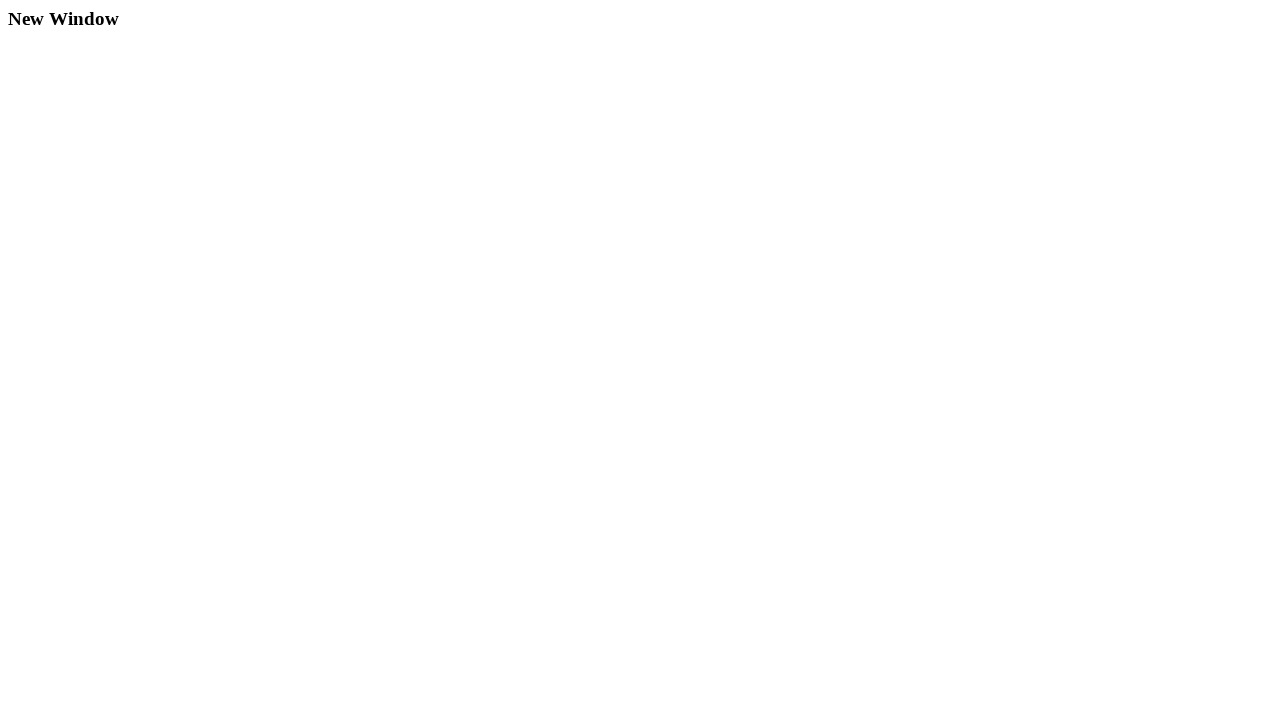

Verified new window title is 'New Window'
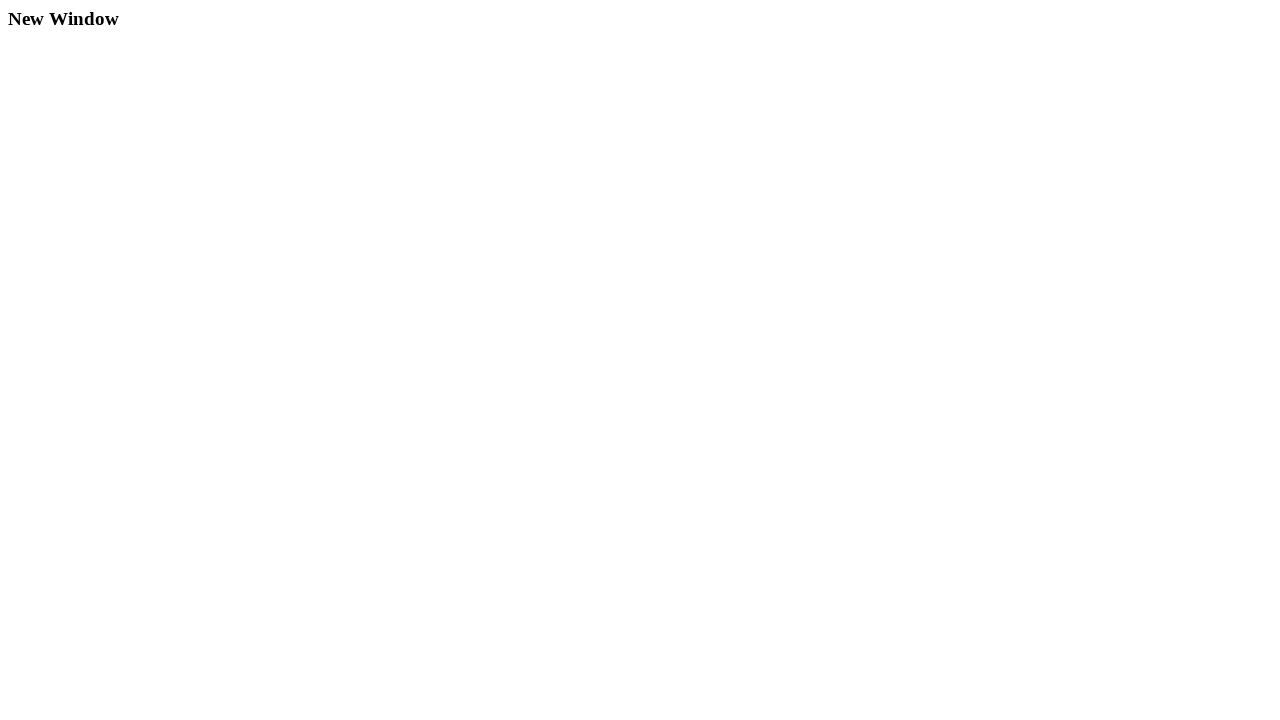

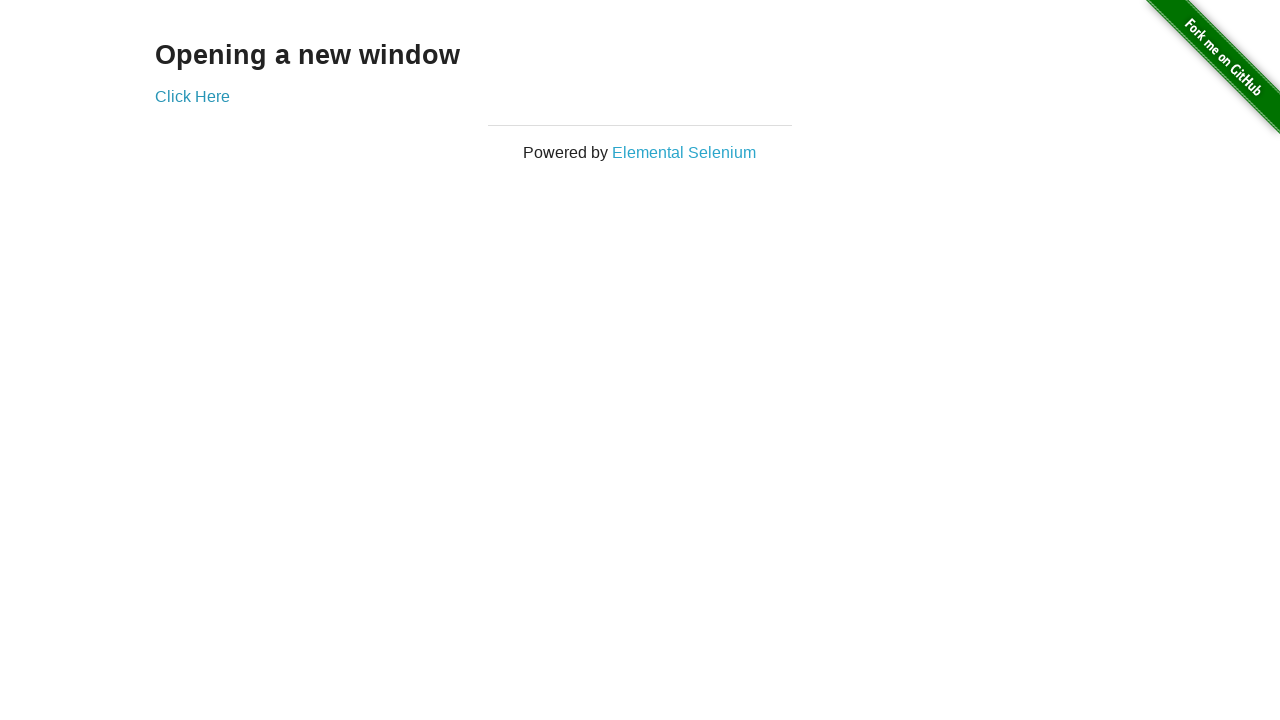